Tests handling of child window/popup by clicking a link that opens a new window and extracting text content from it

Starting URL: https://rahulshettyacademy.com/loginpagePractise/

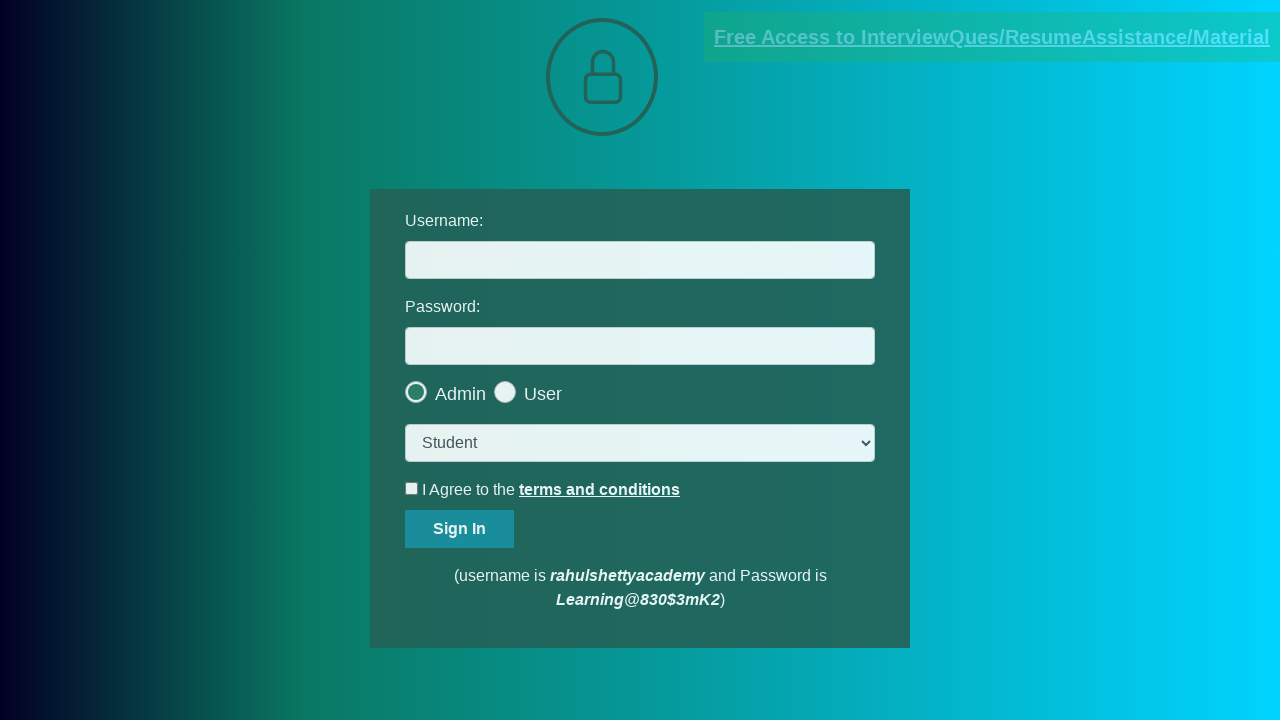

Clicked link to open child window/popup at (992, 37) on internal:role=link[name="Free Access to InterviewQues/ResumeAssistance/Material"
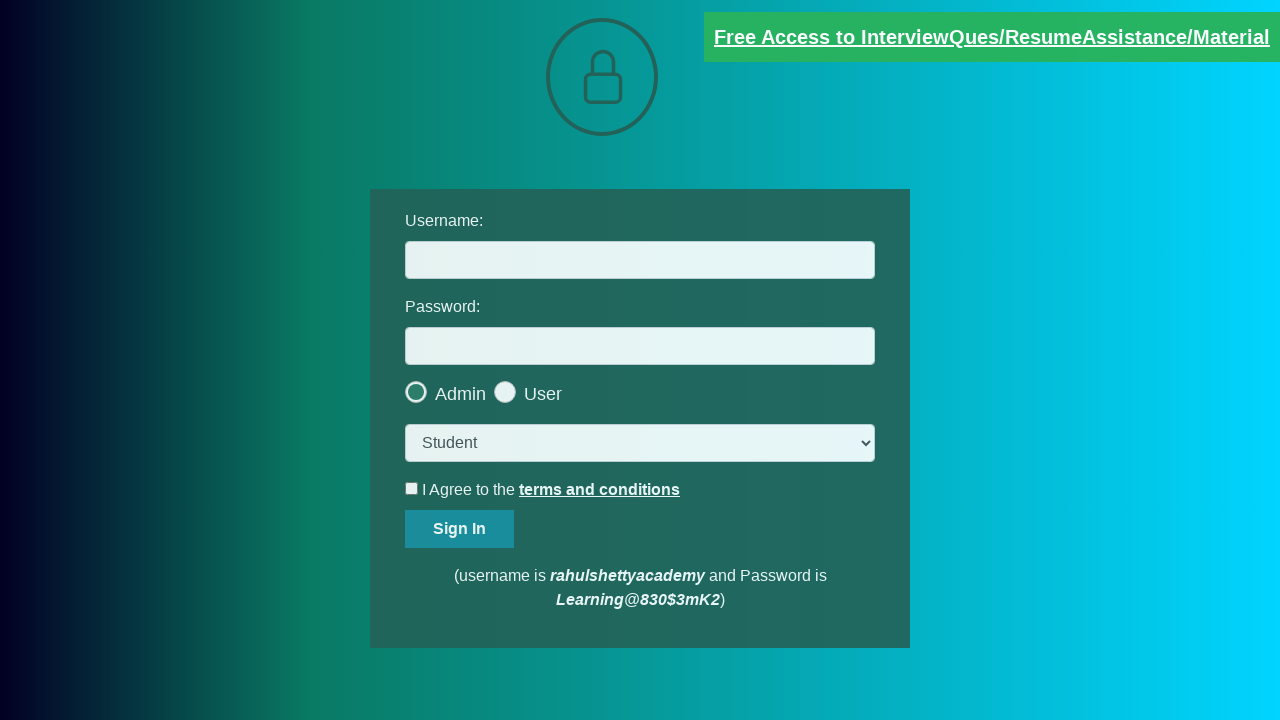

Retrieved child window page object
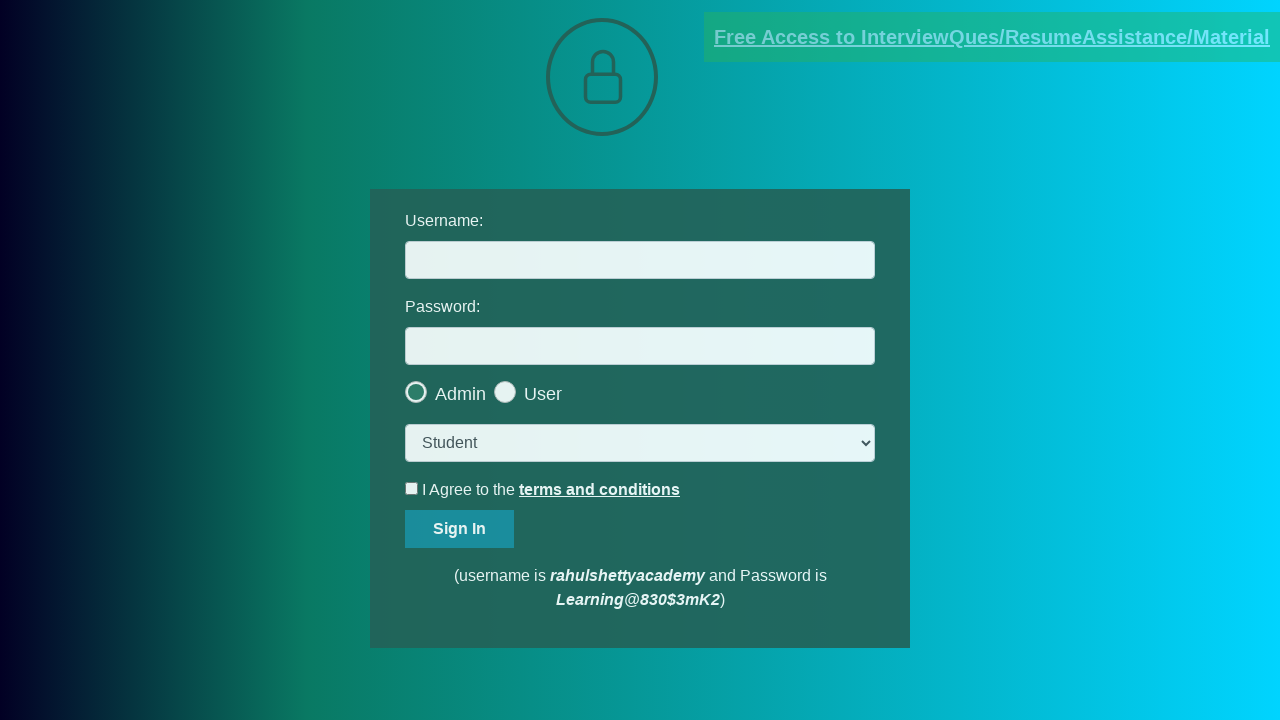

Child window content loaded (domcontentloaded)
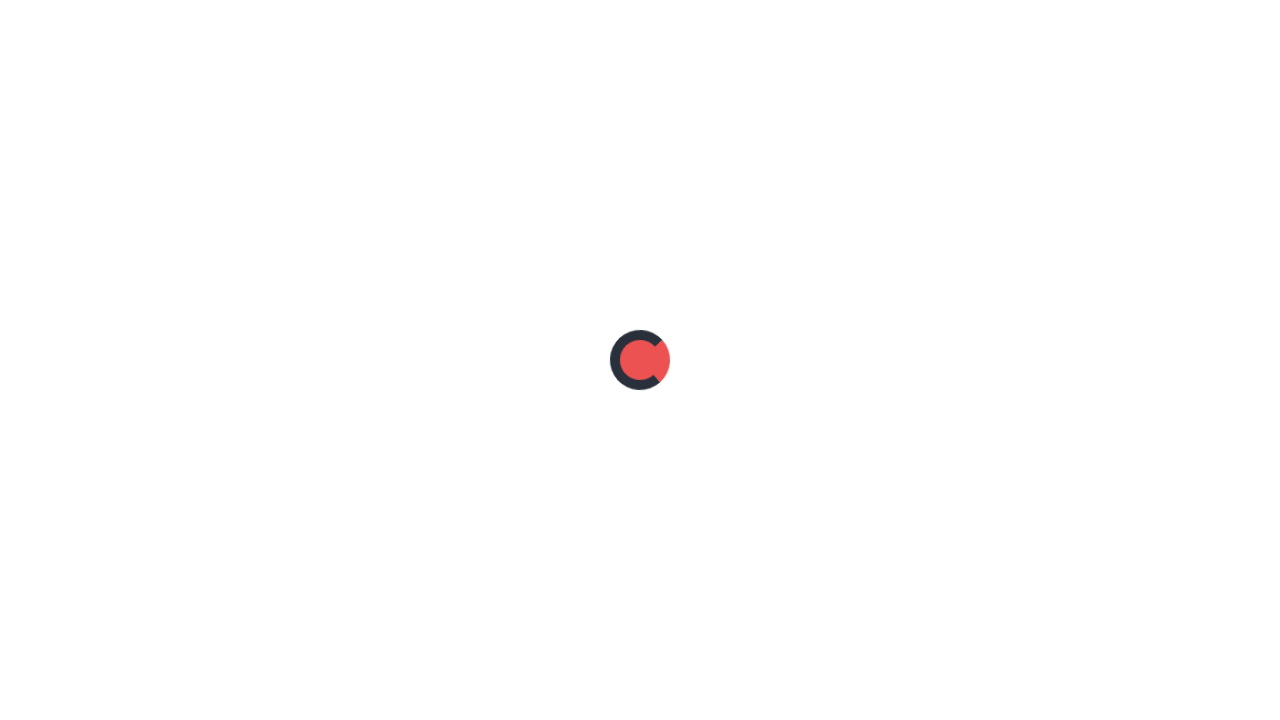

Extracted text content from child window element
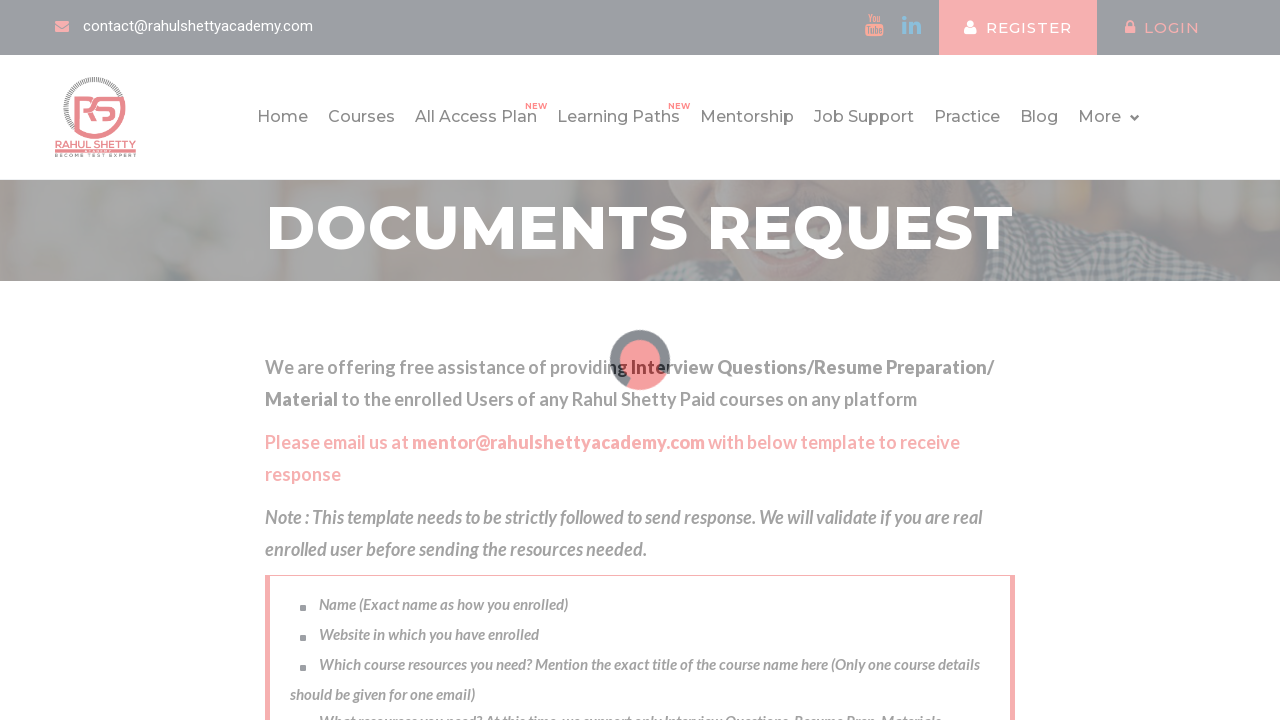

Parsed email address from text: mentor@rahulshettyacademy.com
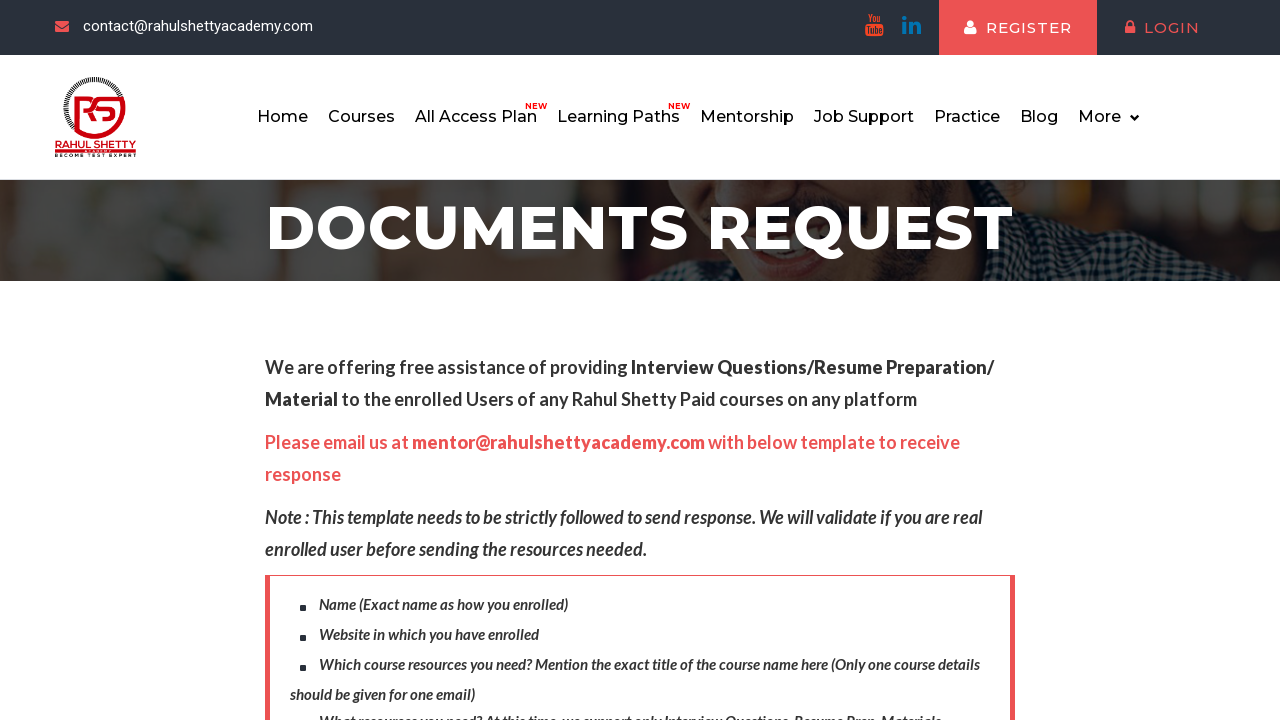

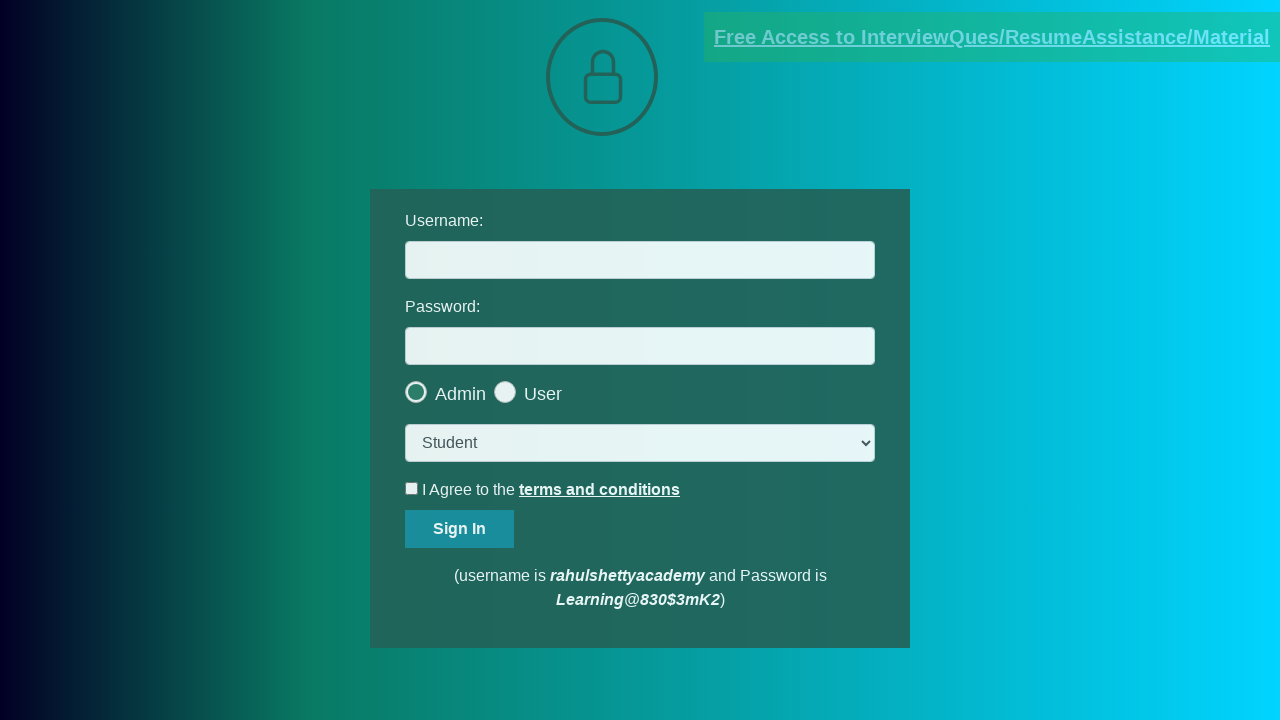